Tests search functionality by typing a name into the search field

Starting URL: http://zero.webappsecurity.com/index.html

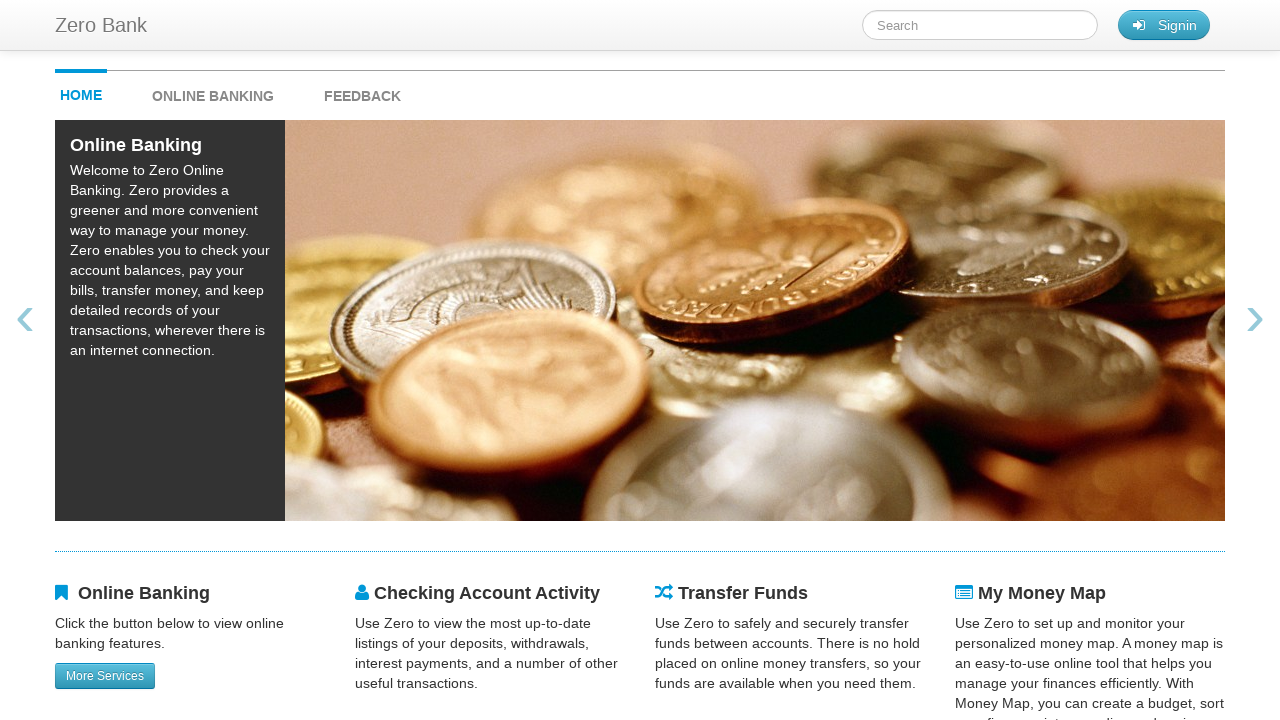

Filled search field with 'Elon' on #searchTerm
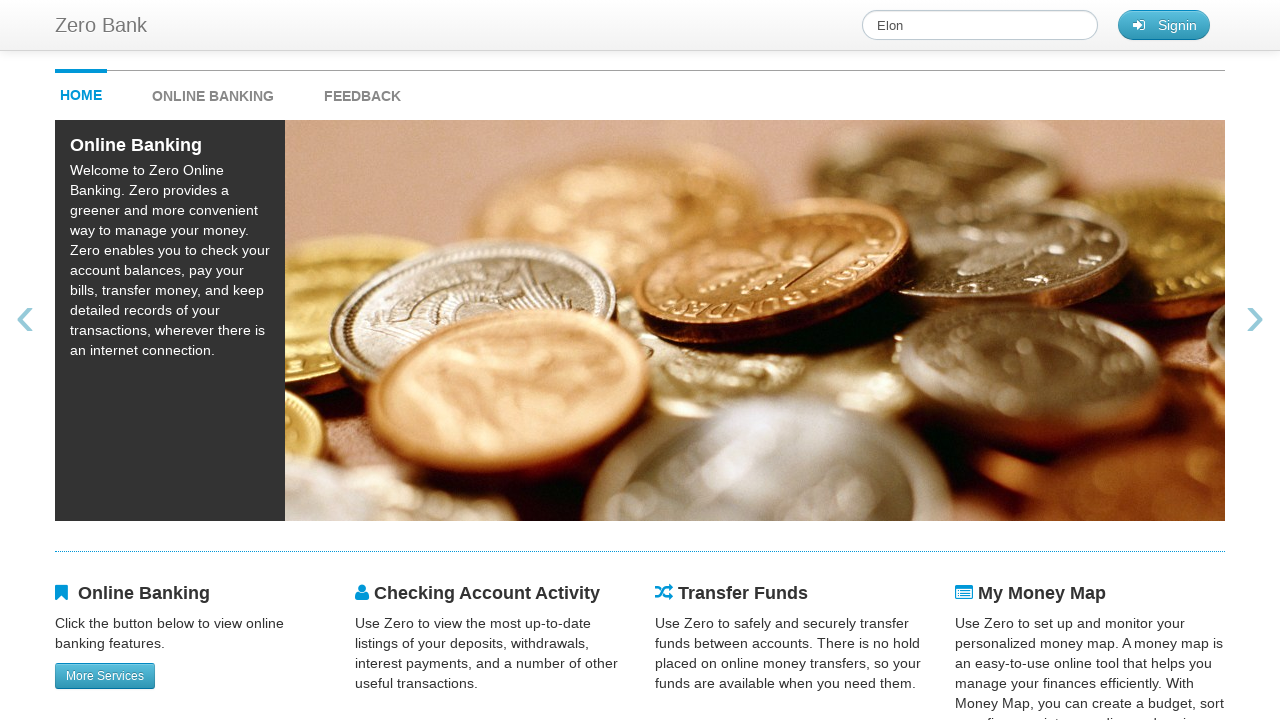

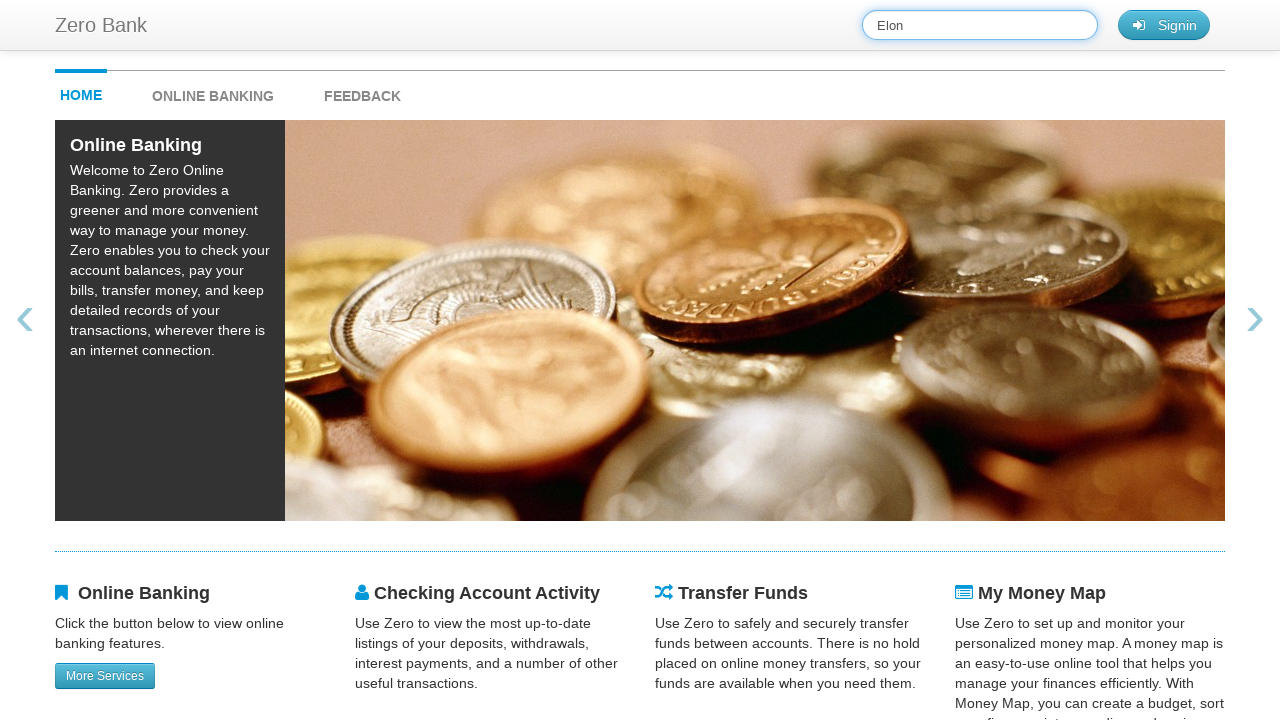